Tests the search functionality by searching for an author name "Hoang Hiep" and verifying search results are displayed

Starting URL: https://unica.vn/

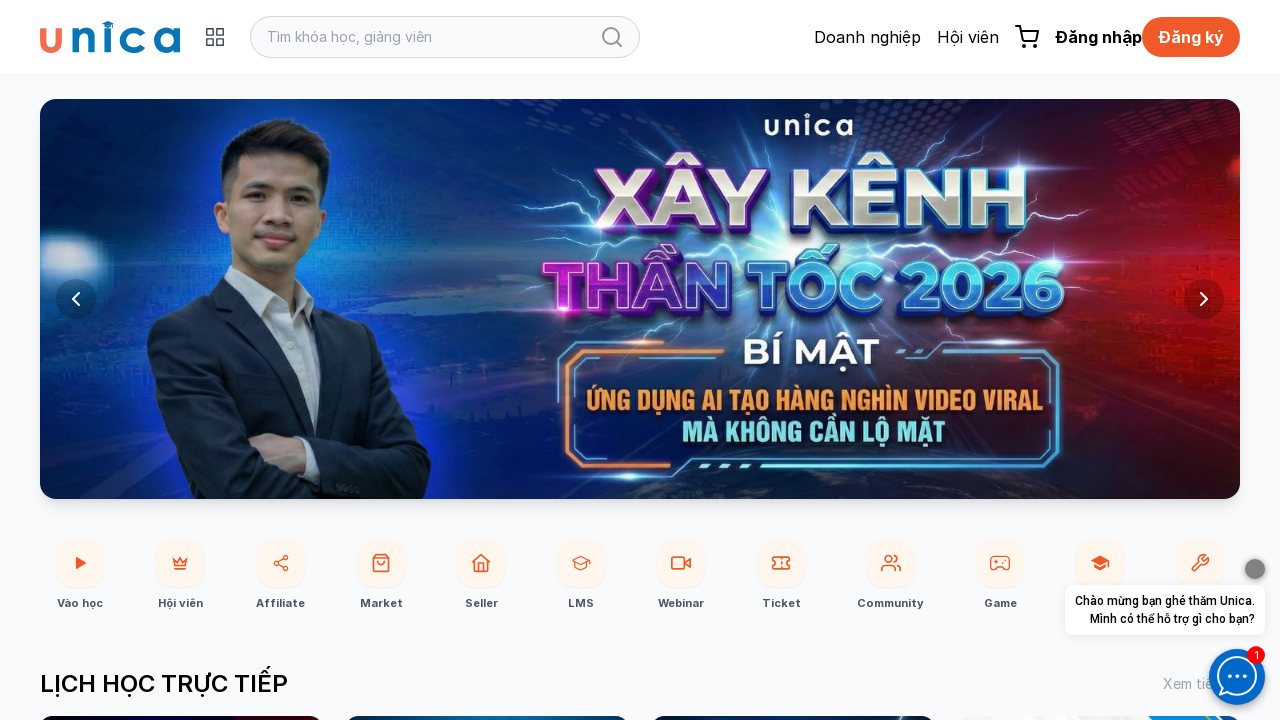

Filled search box with author name 'Hoang Hiep' on #text_search
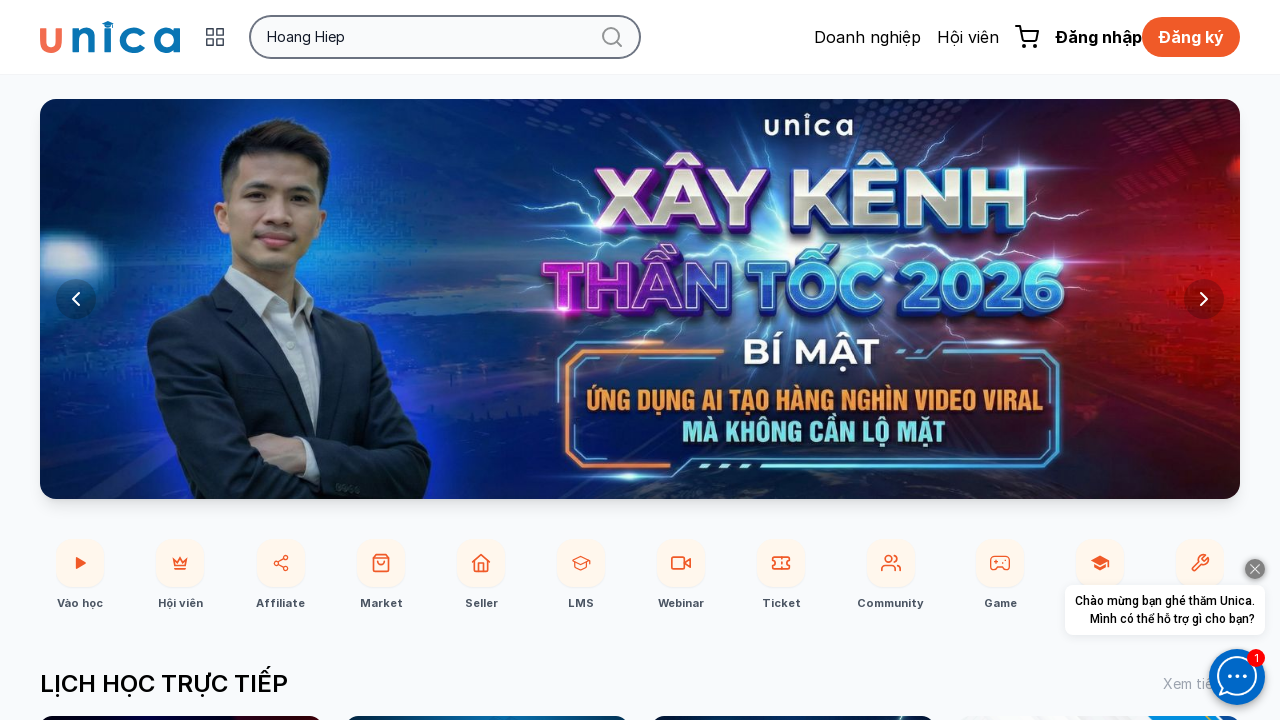

Submitted search form by pressing Enter on #text_search
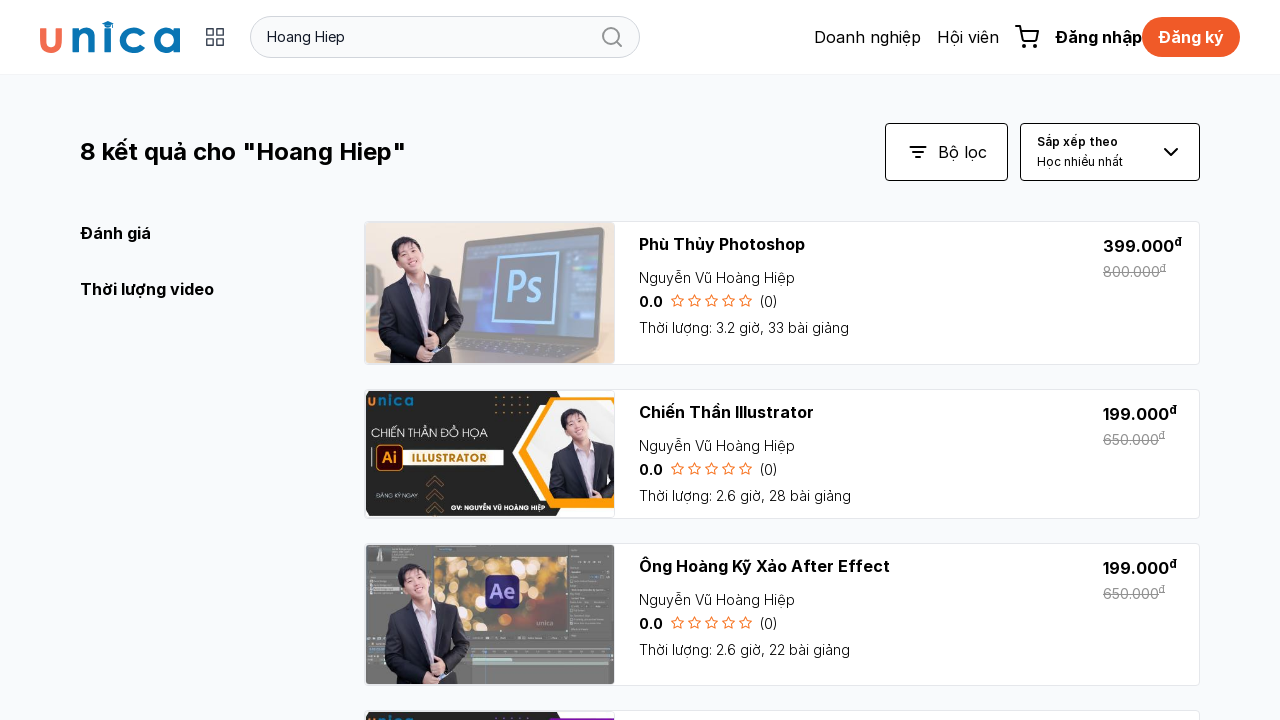

Search results header loaded
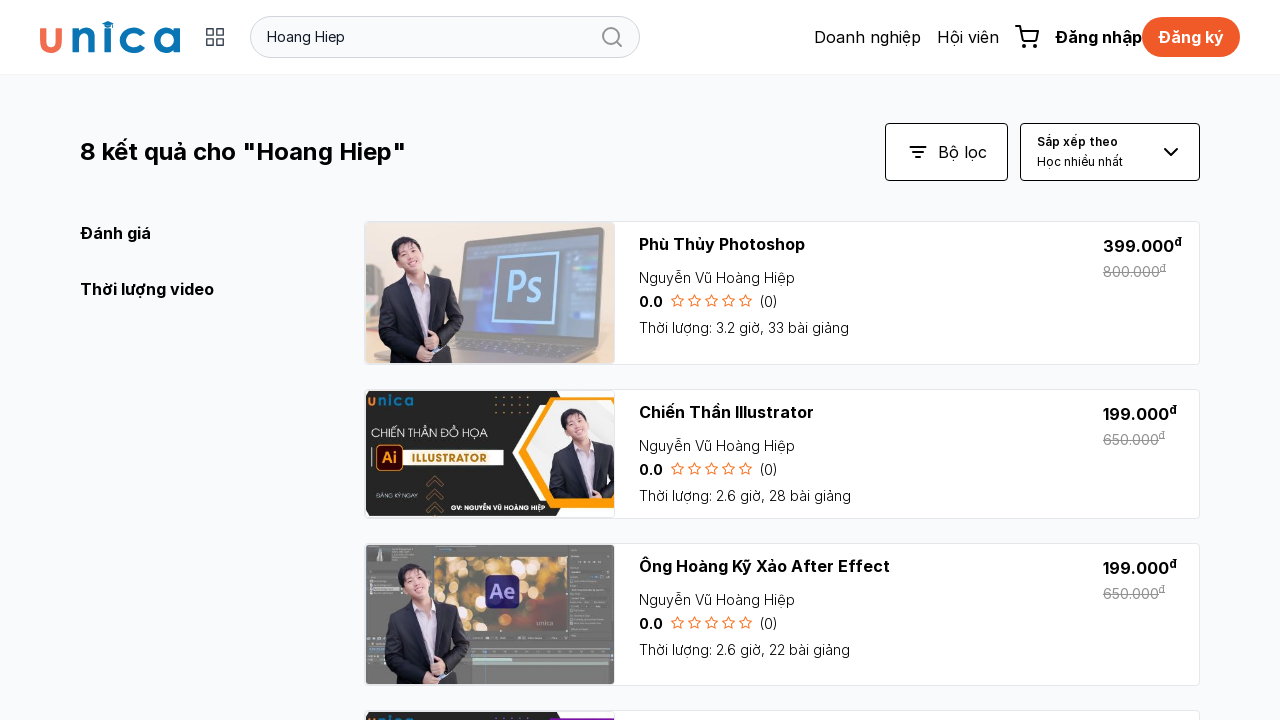

Verified course titles are displayed in search results
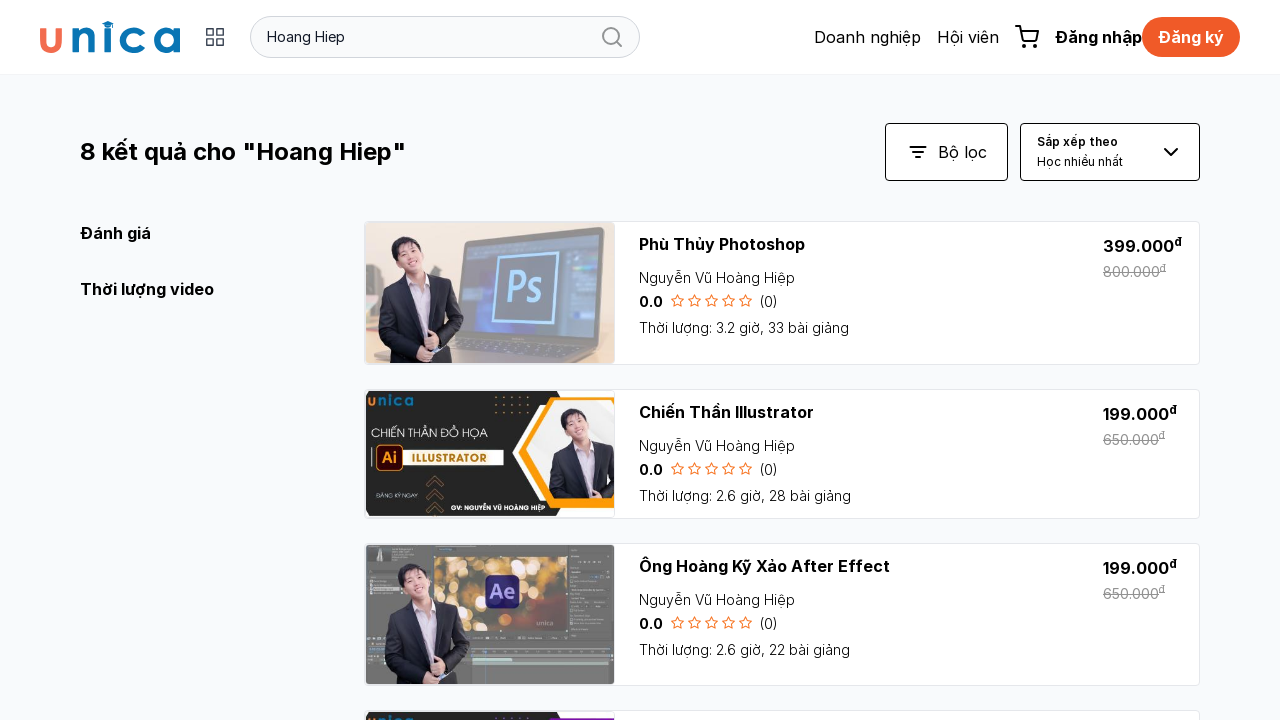

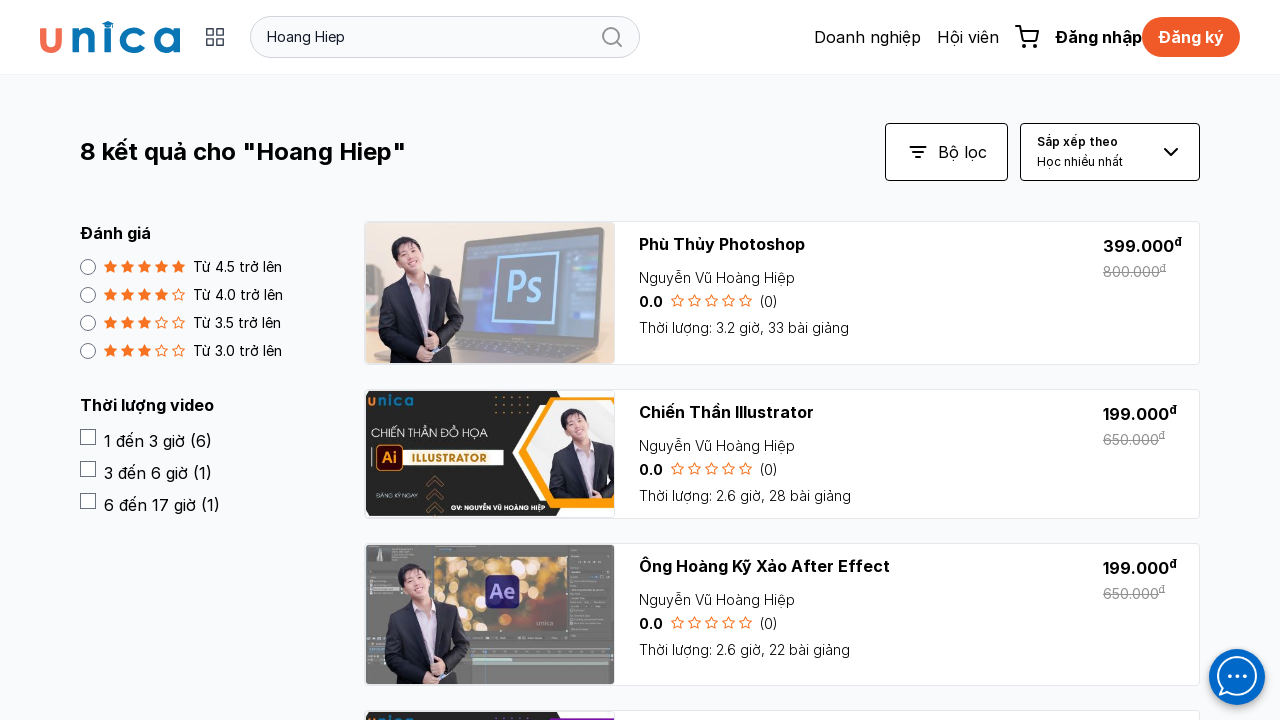